Tests navigation to the Python Software Foundation page by clicking the PSF link

Starting URL: https://www.python.org

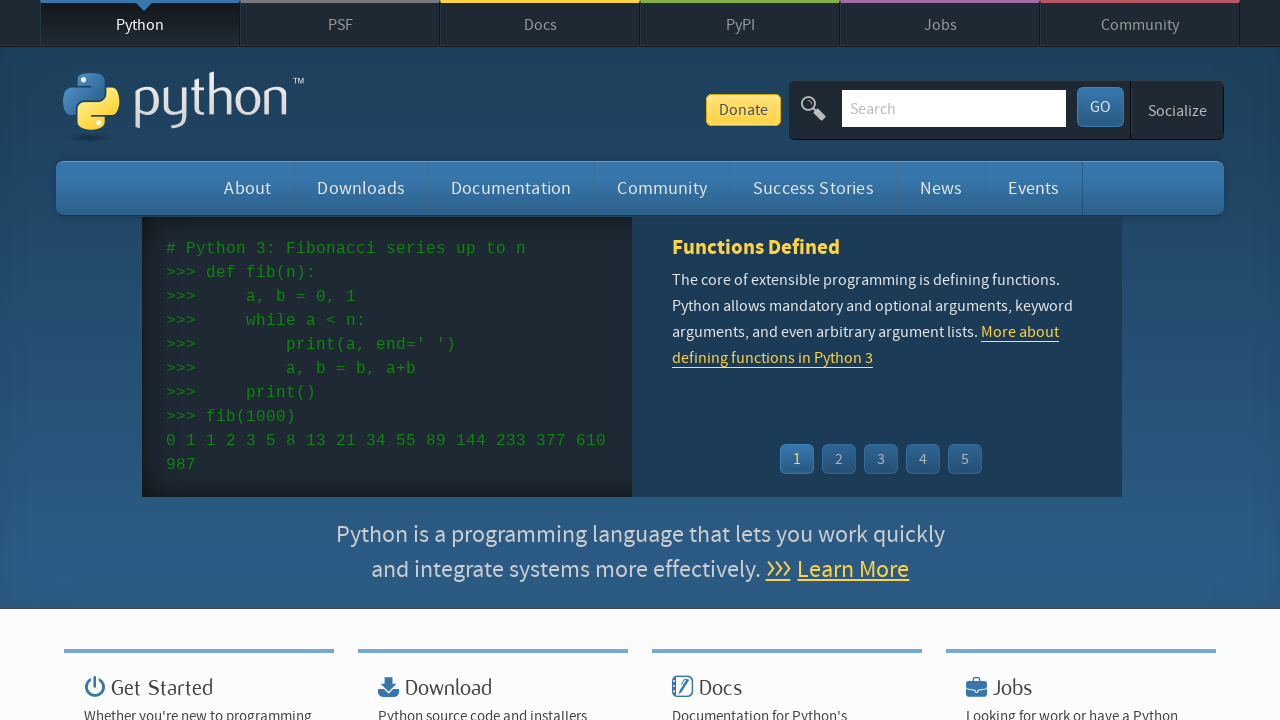

Clicked PSF link on Python.org homepage at (340, 24) on text=PSF
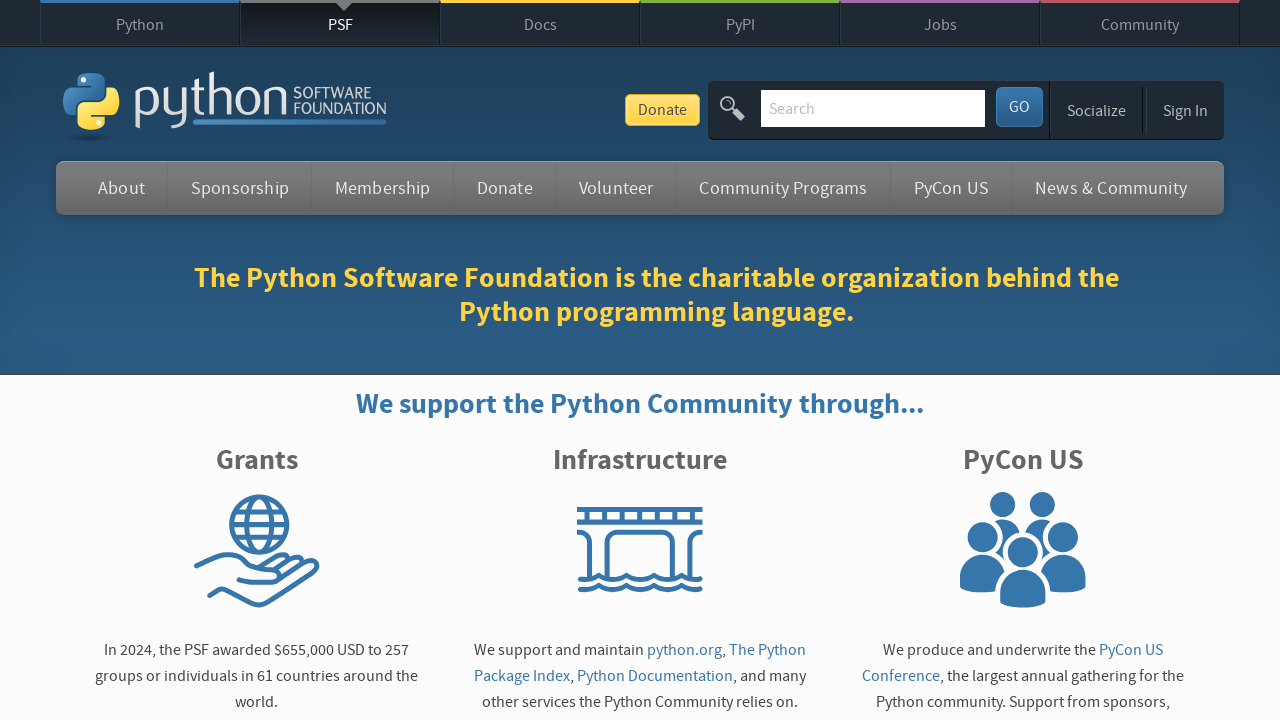

Python Software Foundation page loaded
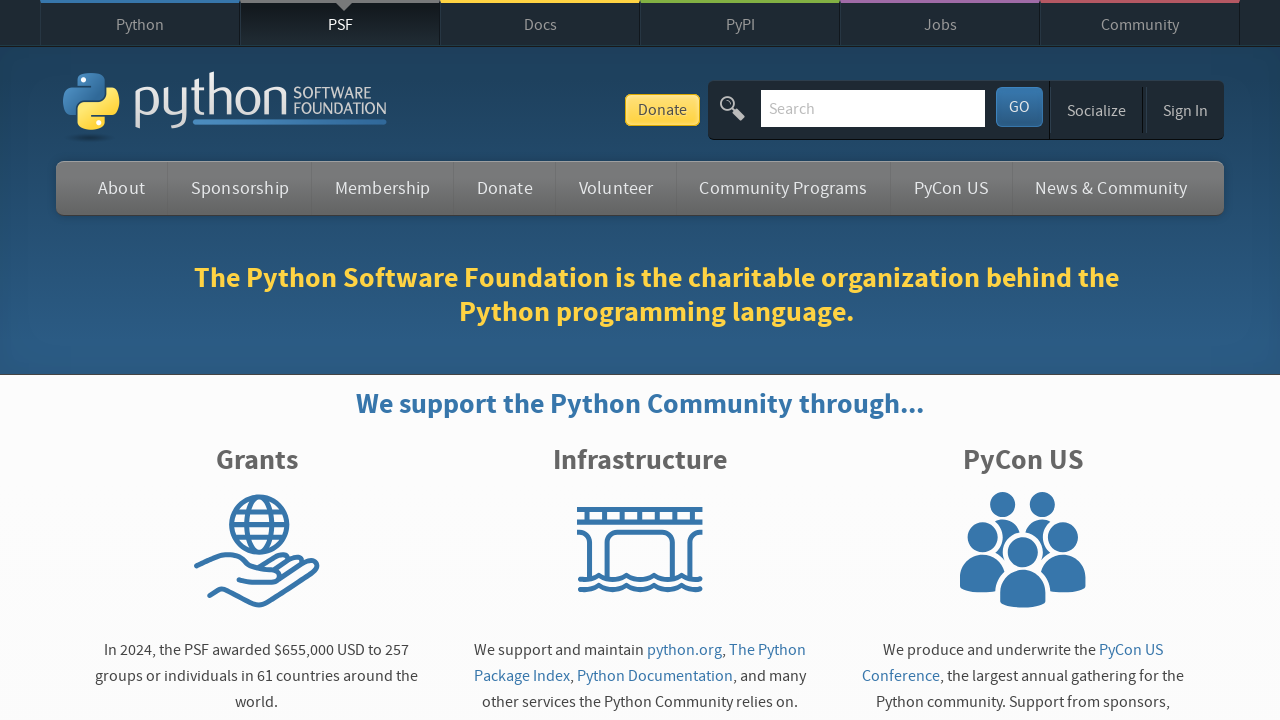

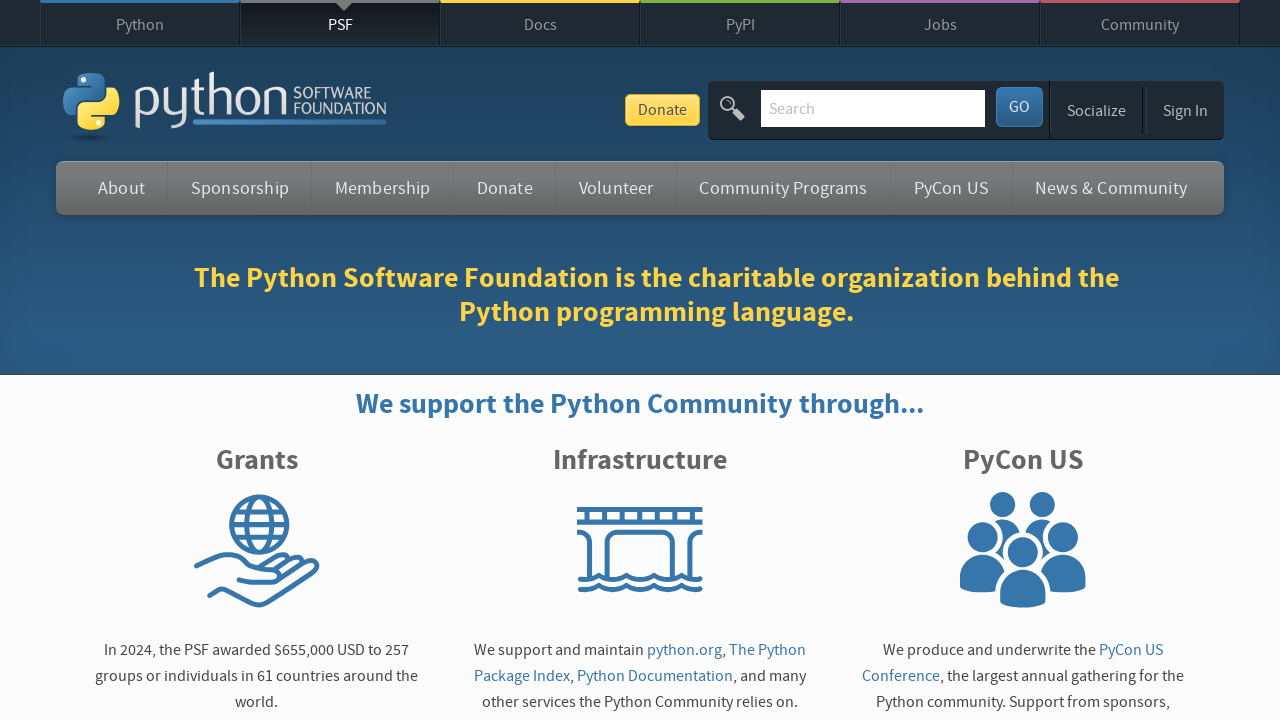